Navigates to the automation practice site and clicks on Demo Tables link to verify table data is displayed

Starting URL: http://www.automationbykrishna.com

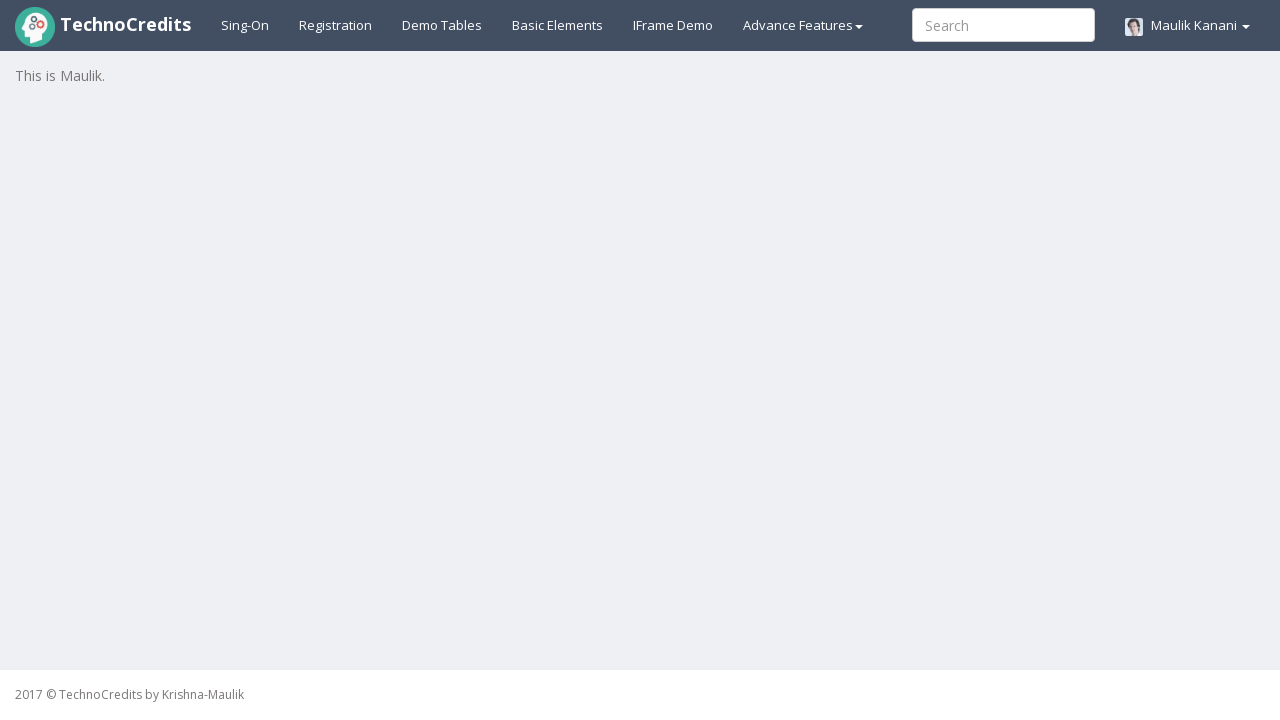

Clicked on Demo Tables link at (442, 25) on a:text('Demo Tables')
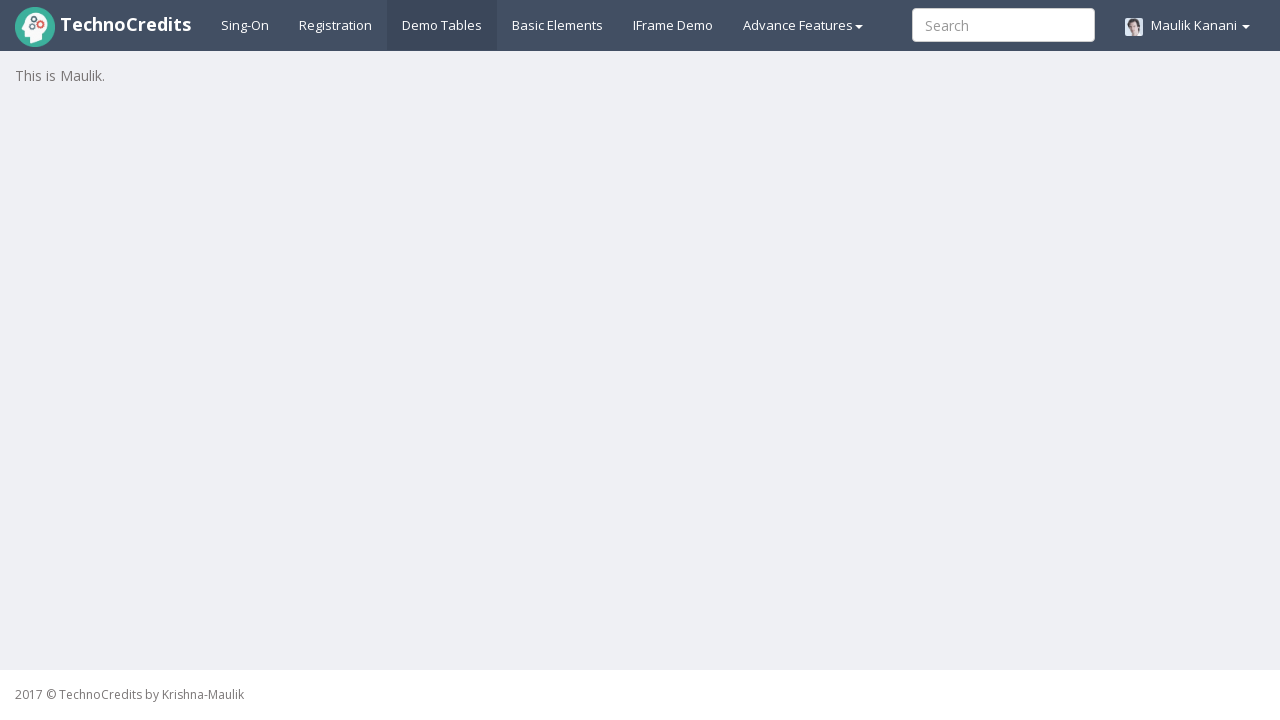

Employee table loaded successfully
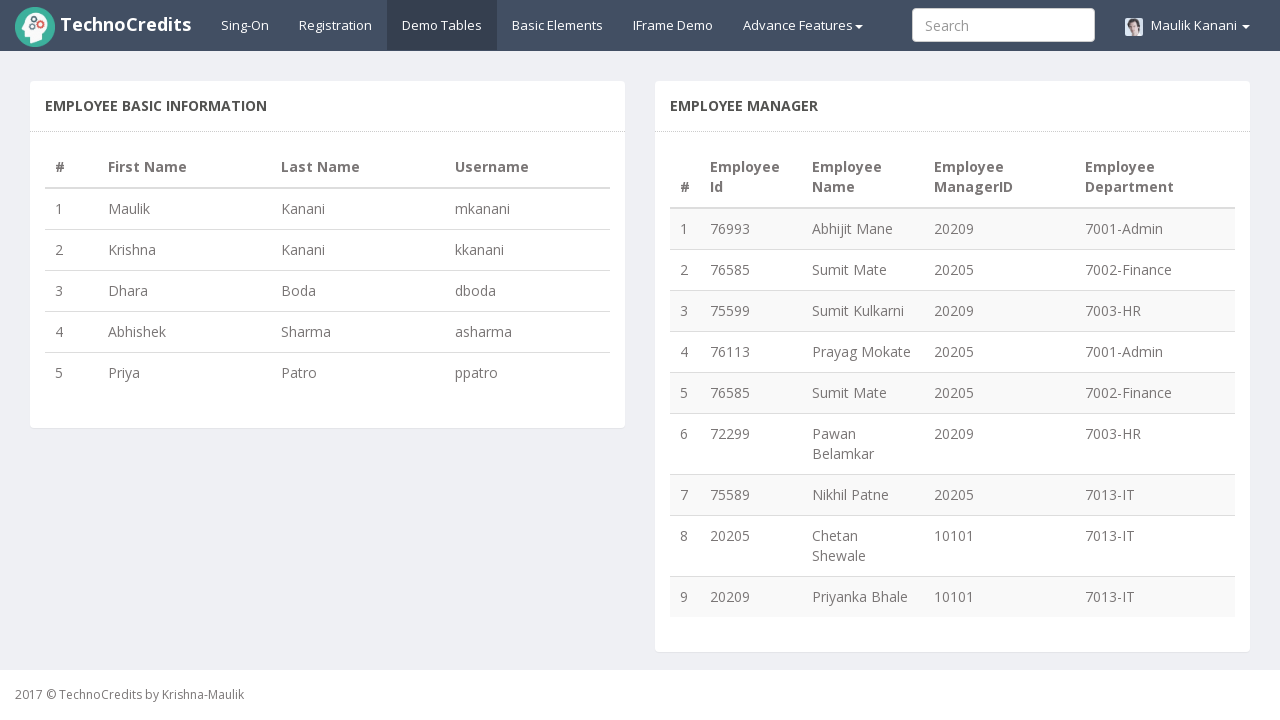

Table rows are present and visible
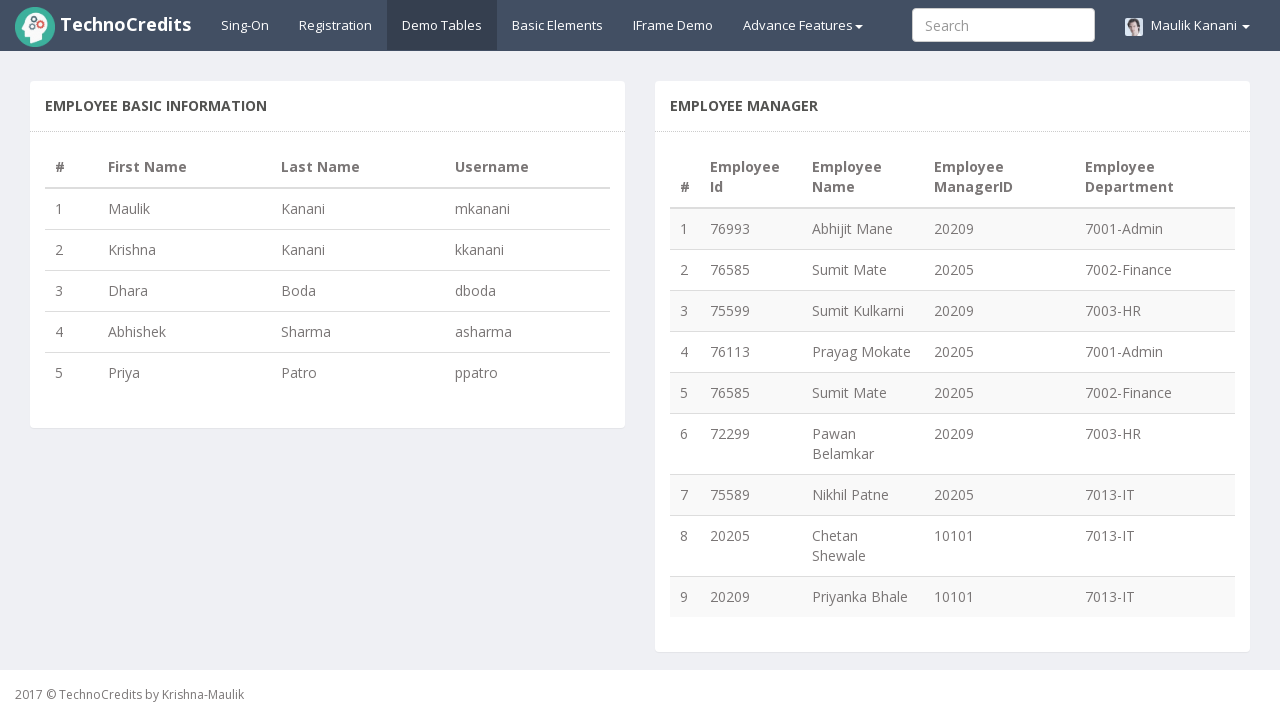

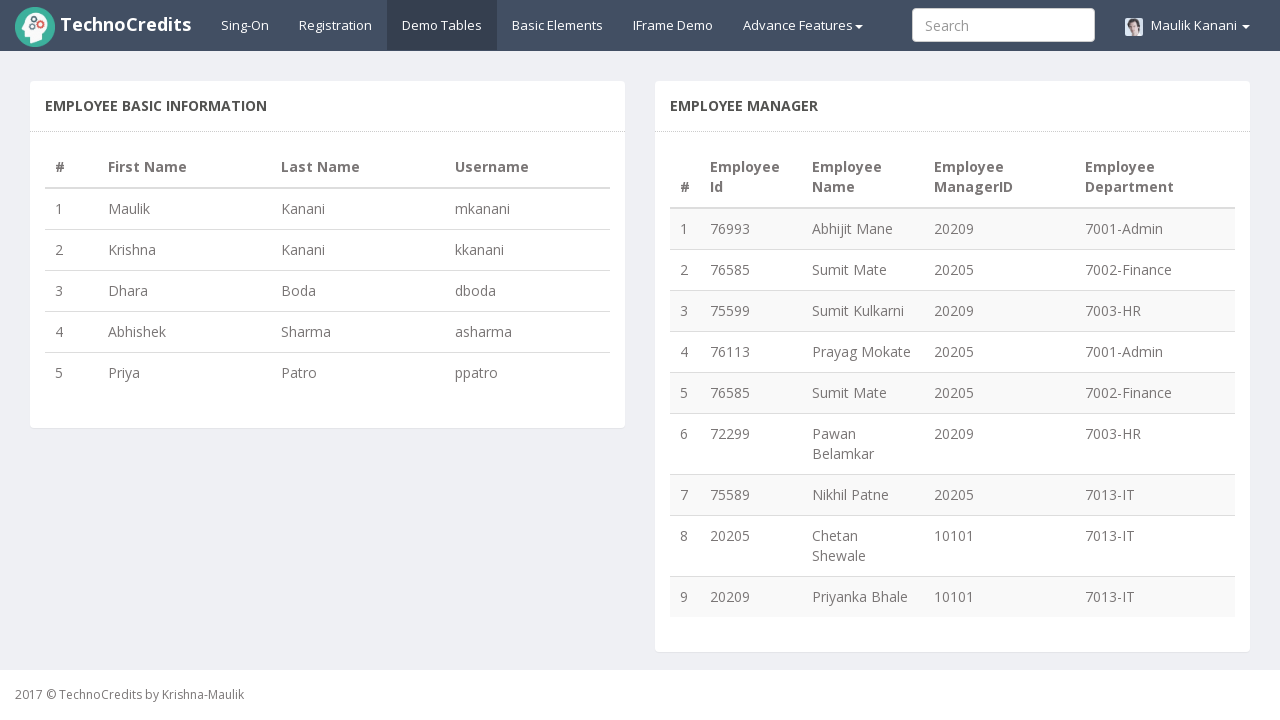